Tests A/B test opt-out functionality by visiting the page, adding an opt-out cookie, refreshing, and verifying the heading changes to indicate no A/B test.

Starting URL: http://the-internet.herokuapp.com/abtest

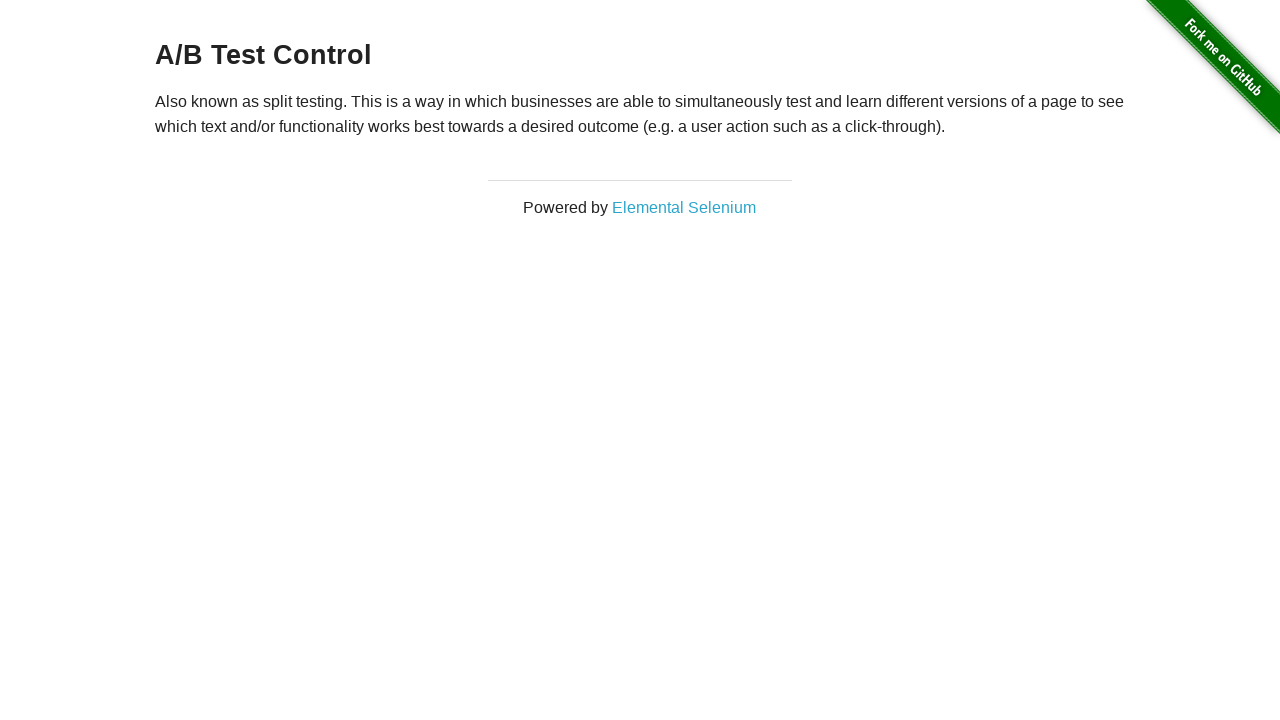

Located h3 heading element
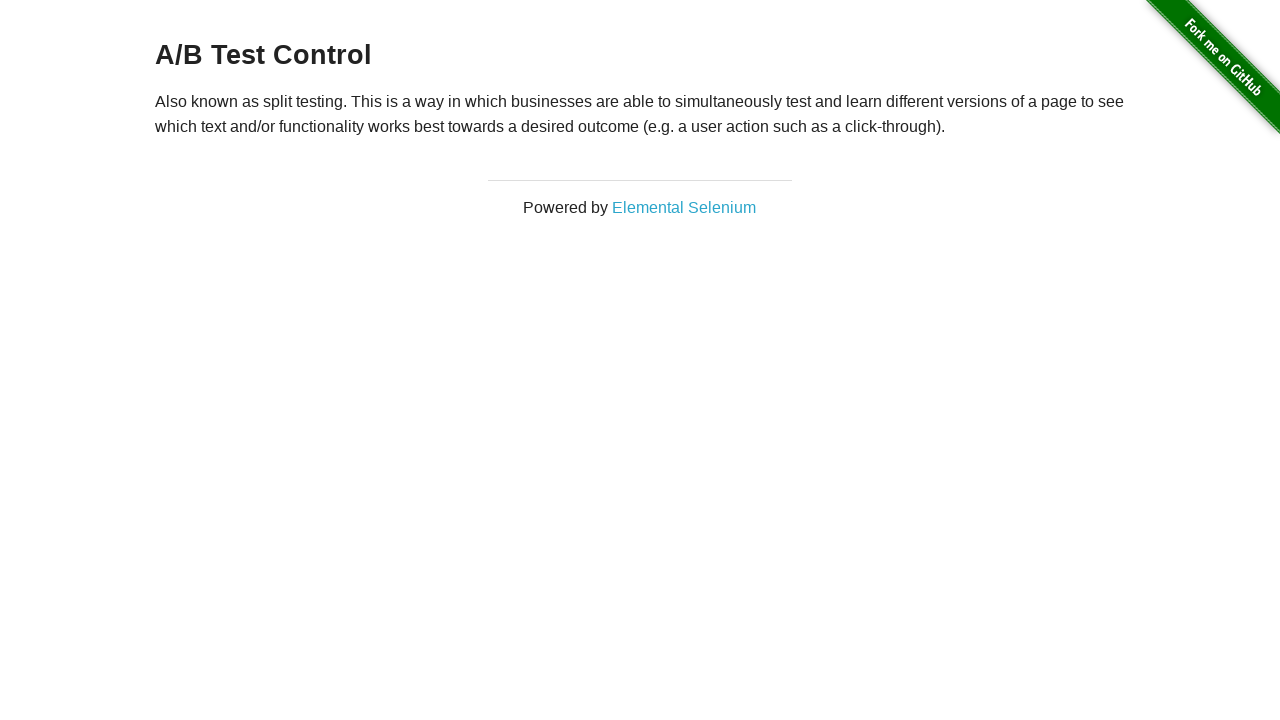

Verified heading starts with 'A/B Test' - confirmed in A/B test group
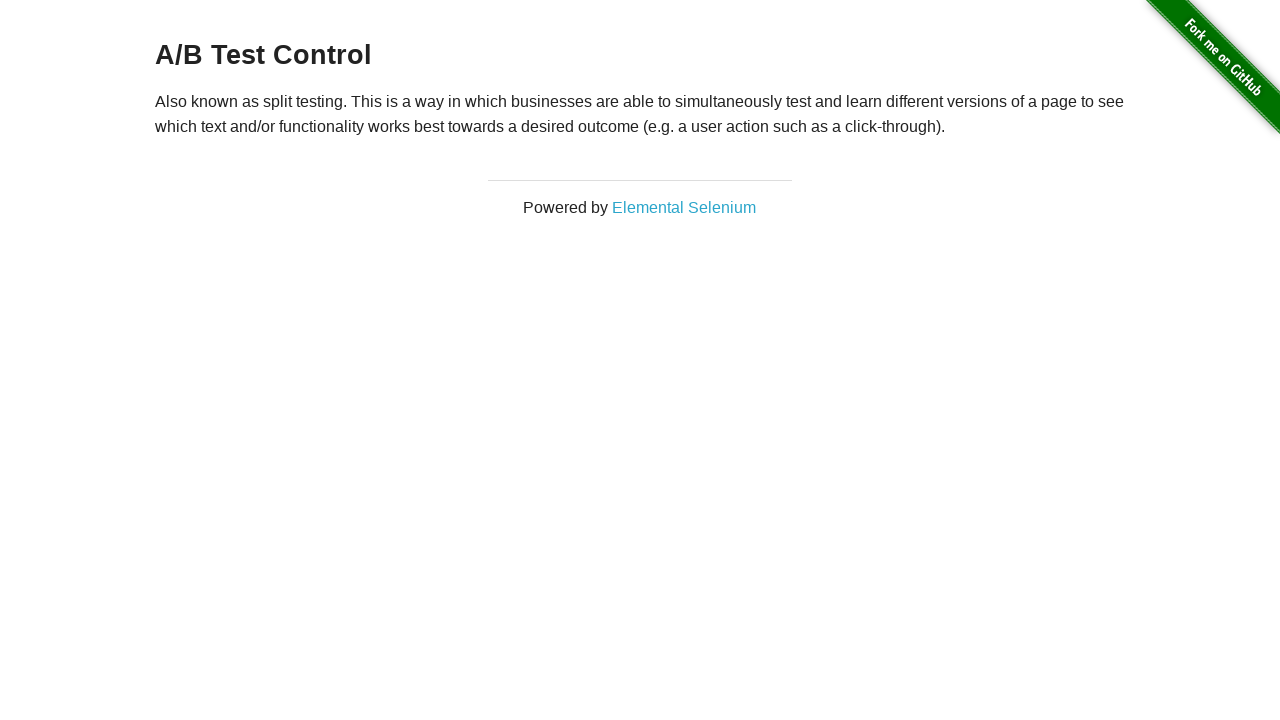

Added optimizelyOptOut cookie to context
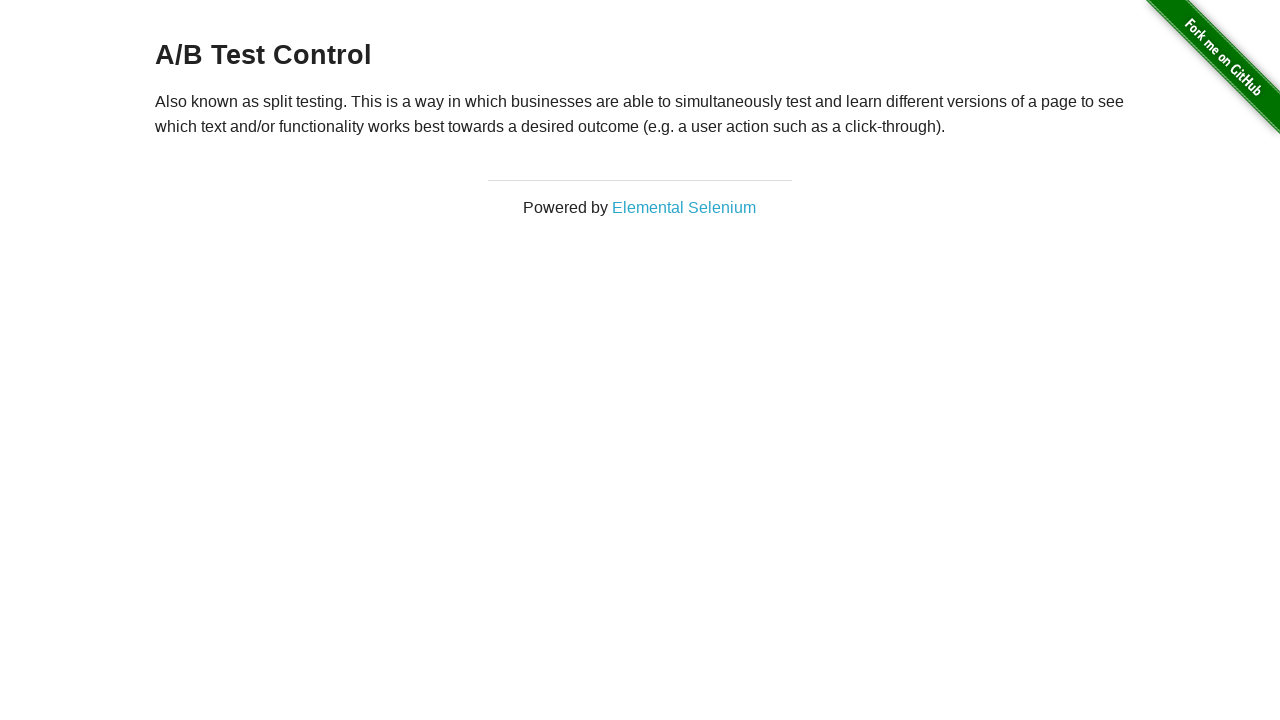

Reloaded page to apply opt-out cookie
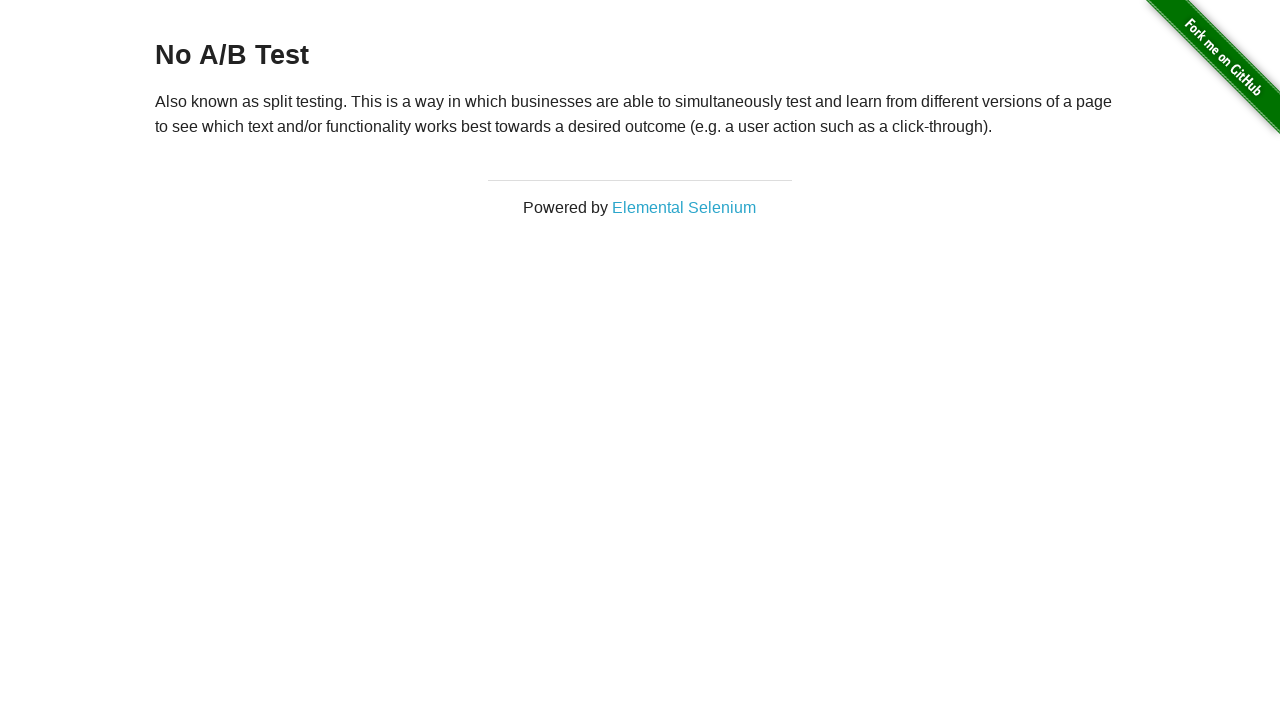

Located h3 heading element after reload
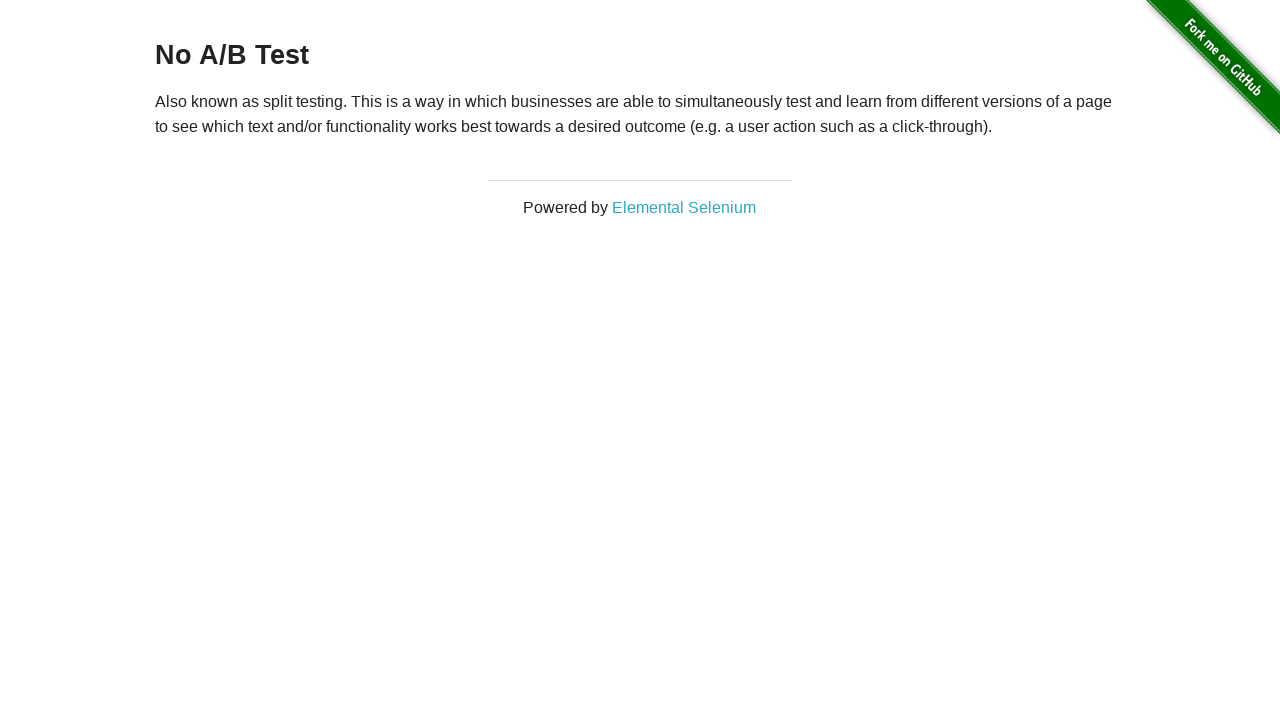

Verified heading starts with 'No A/B Test' - confirmed opt-out successful
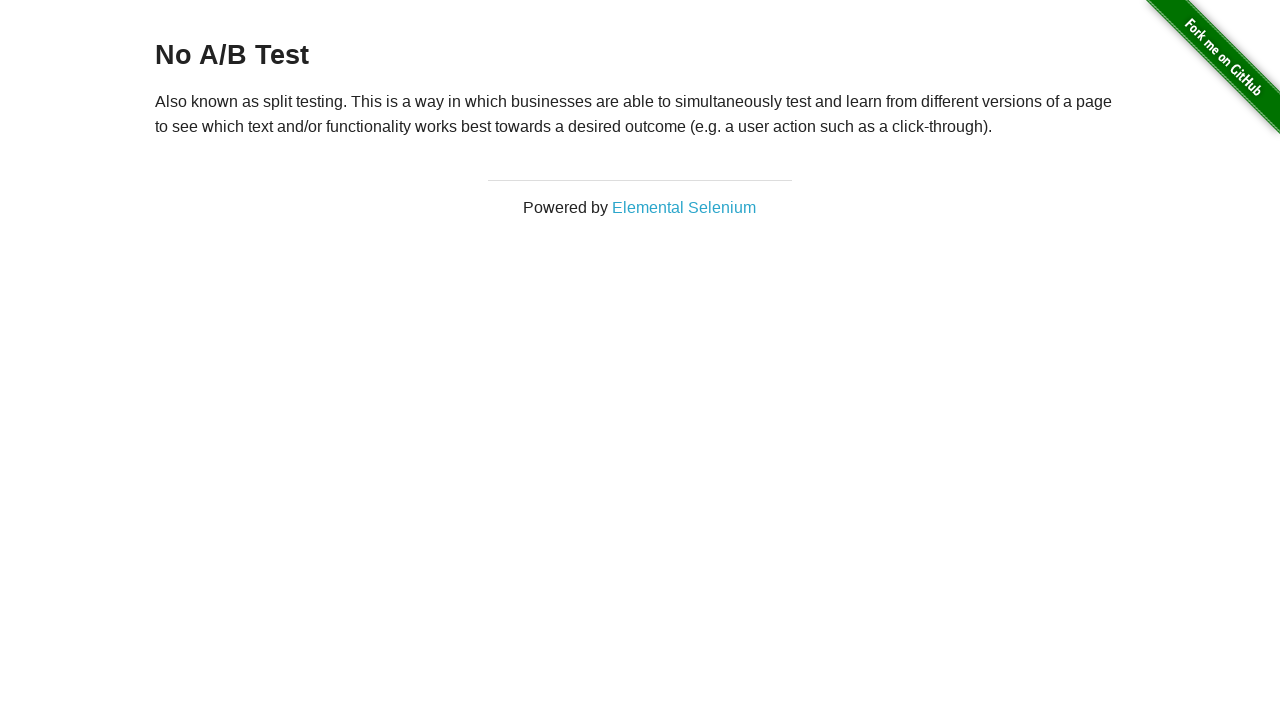

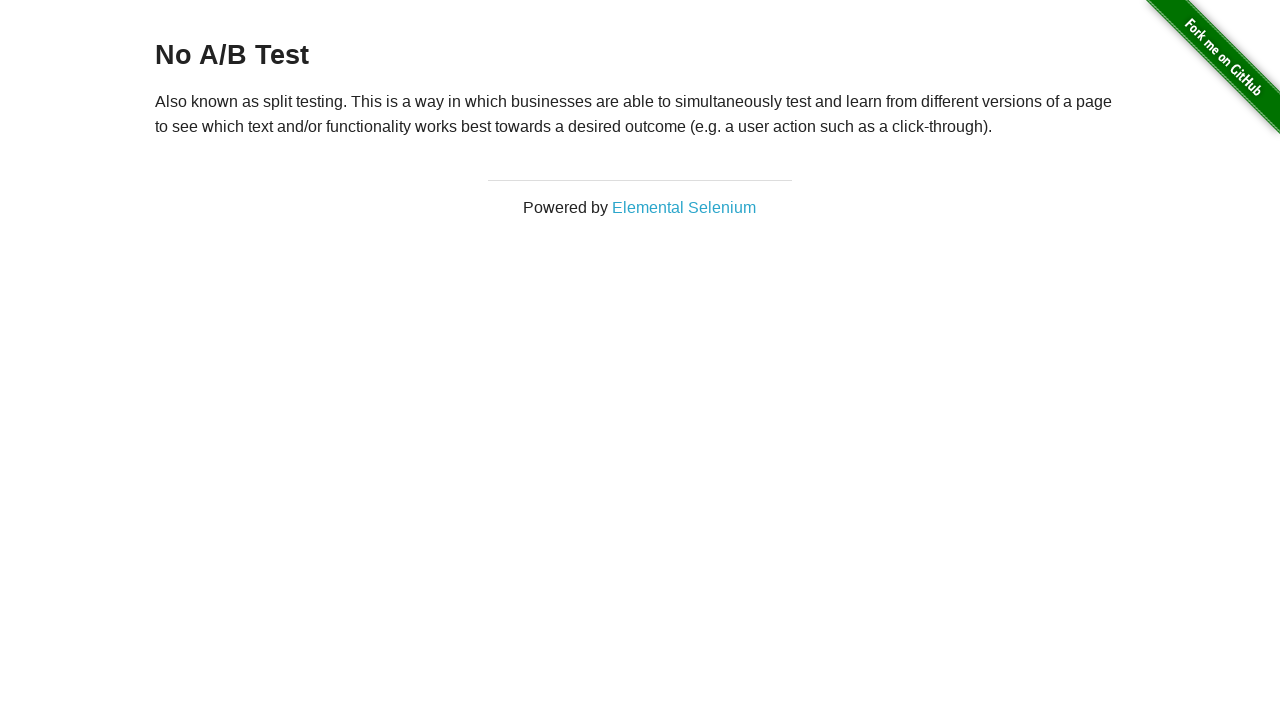